Navigates to Trendyol website and retrieves the page URL and title

Starting URL: https://www.trendyol.com/

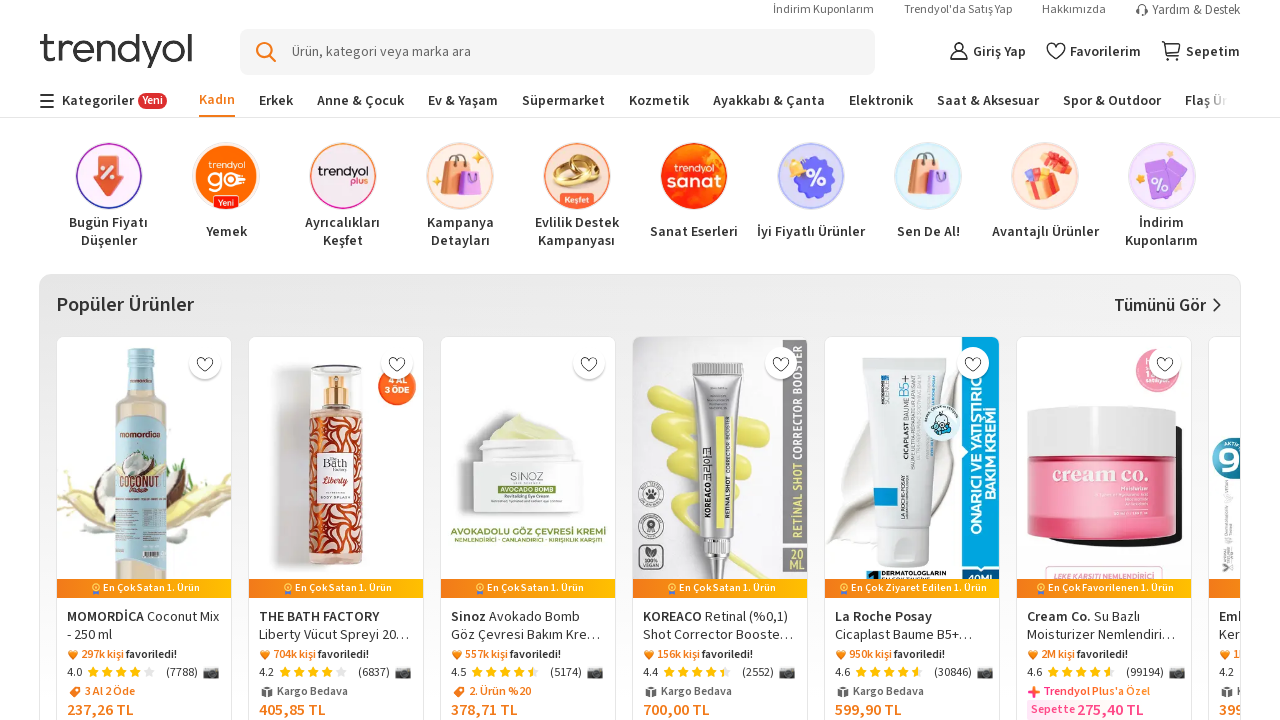

Navigated to Trendyol website
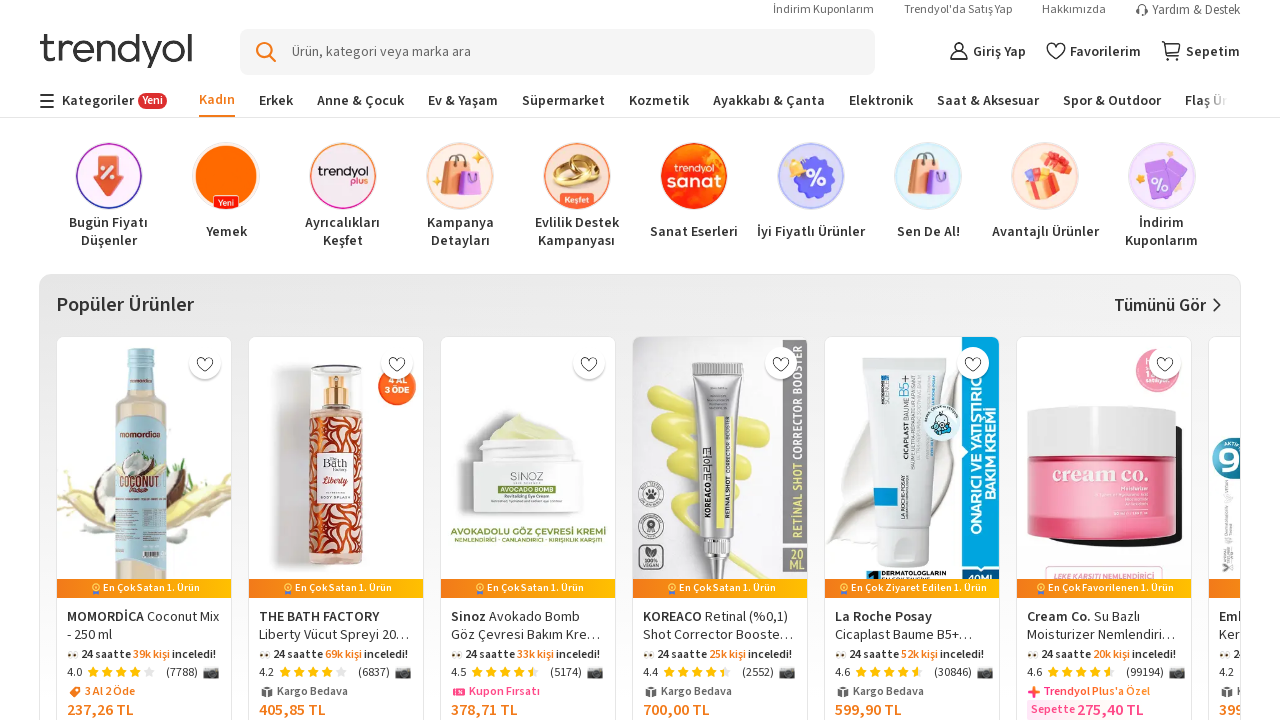

Retrieved current page URL
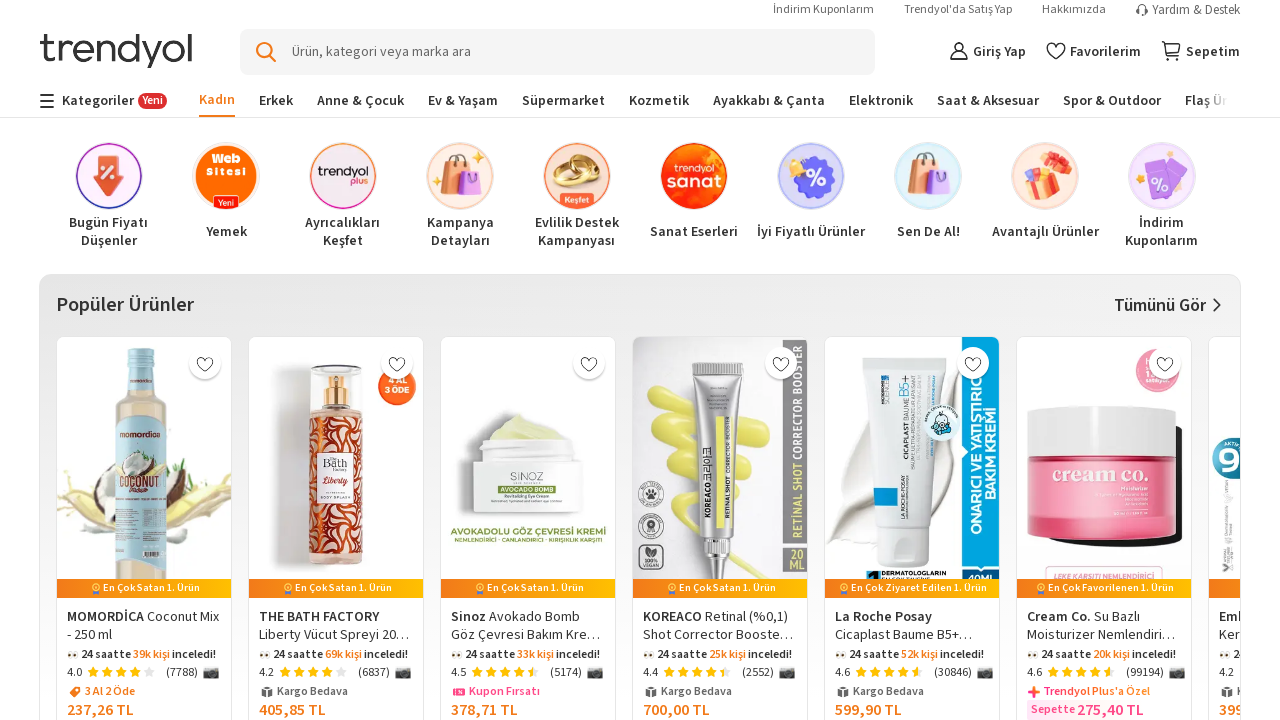

Retrieved page title
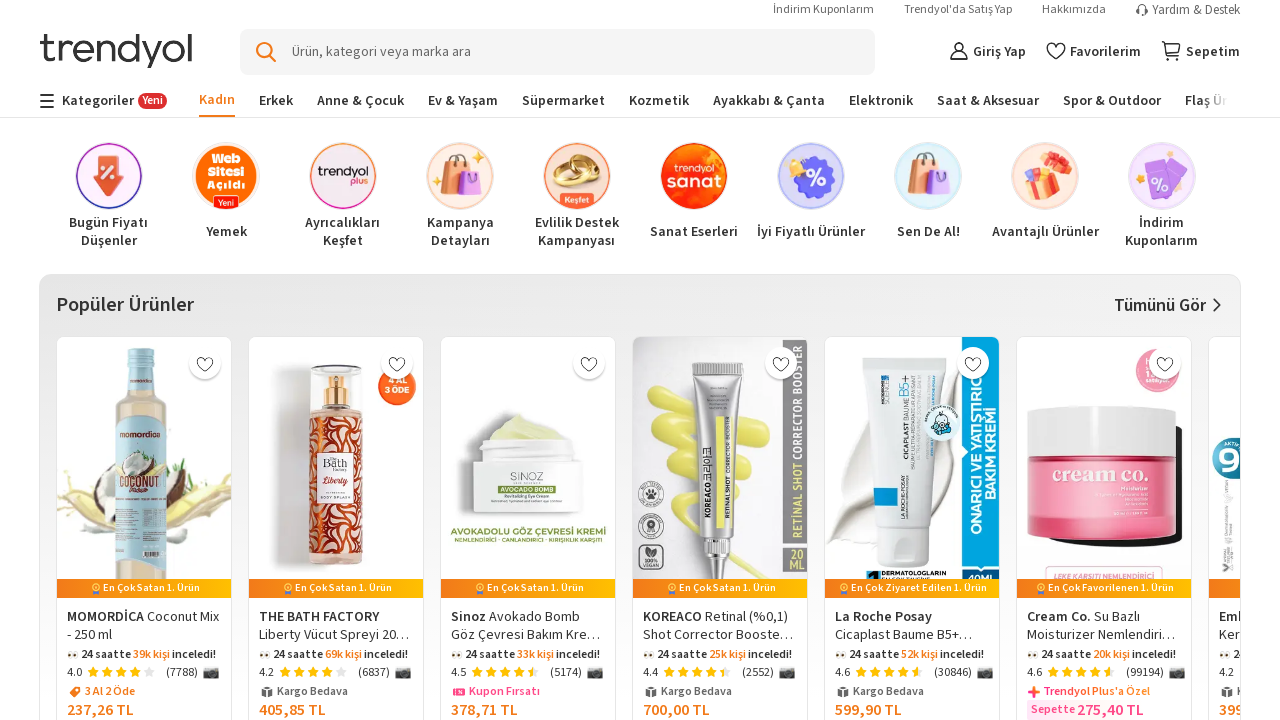

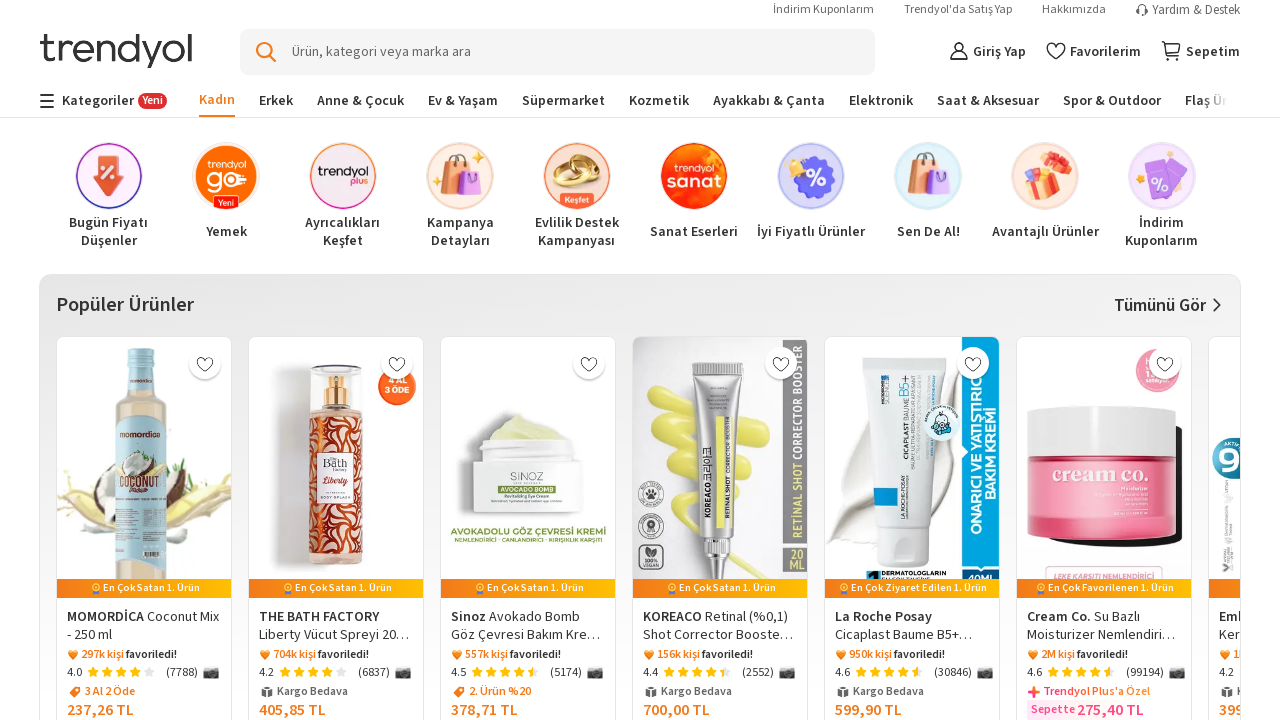